Navigates to Rahul Shetty Academy homepage and verifies the page loads by retrieving the page title

Starting URL: https://rahulshettyacademy.com/

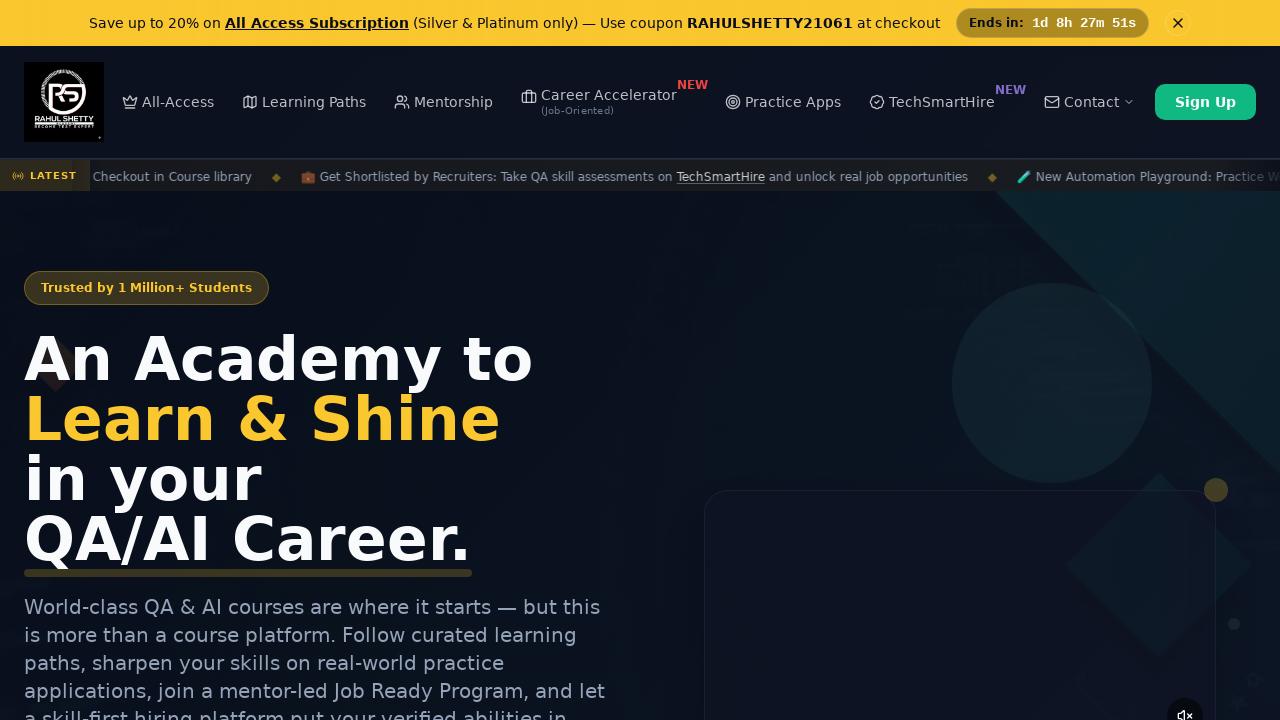

Waited for page DOM to fully load
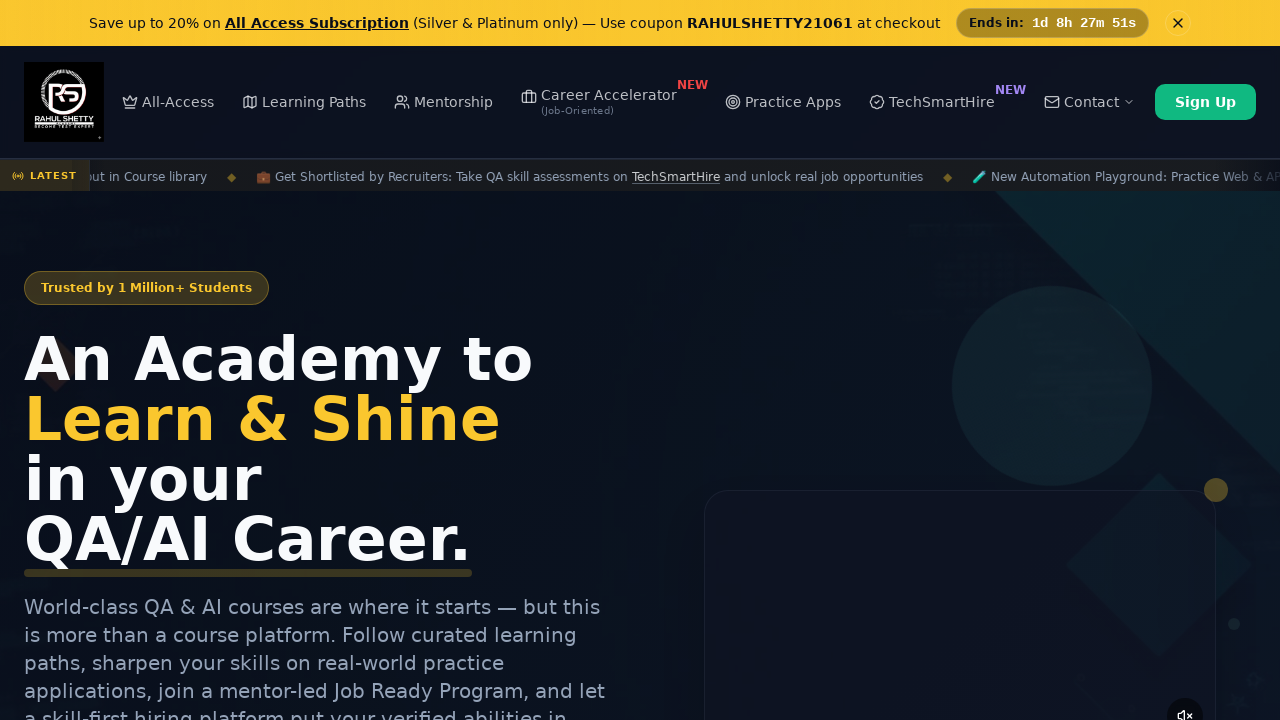

Retrieved page title: Rahul Shetty Academy | QA Automation, Playwright, AI Testing & Online Training
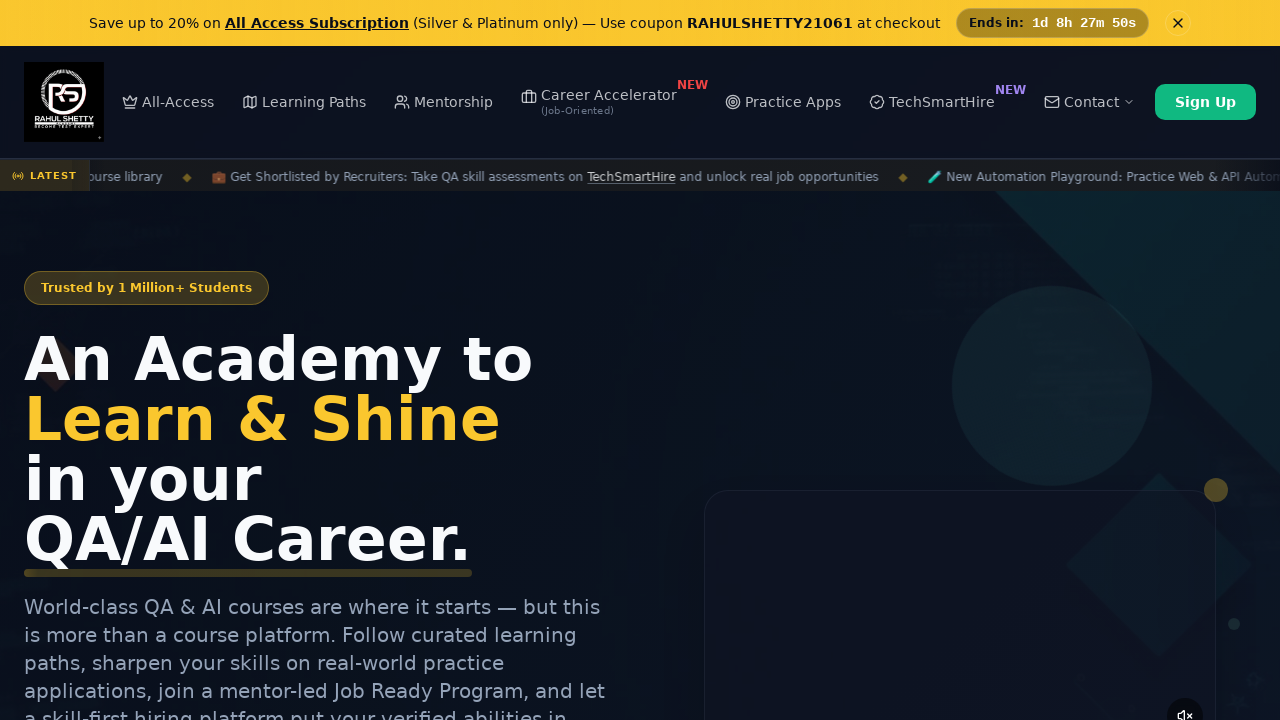

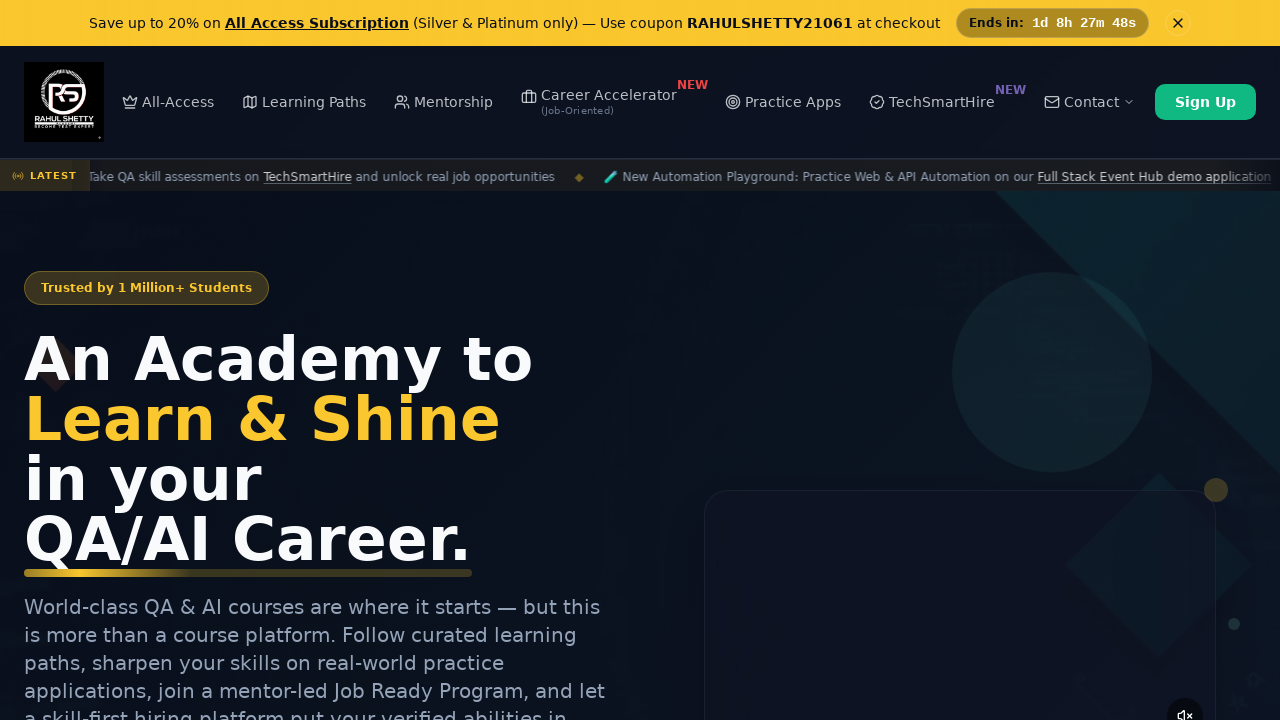